Tests alert popup functionality by clicking to display a confirm box and then dismissing the alert

Starting URL: https://demo.automationtesting.in/Alerts.html

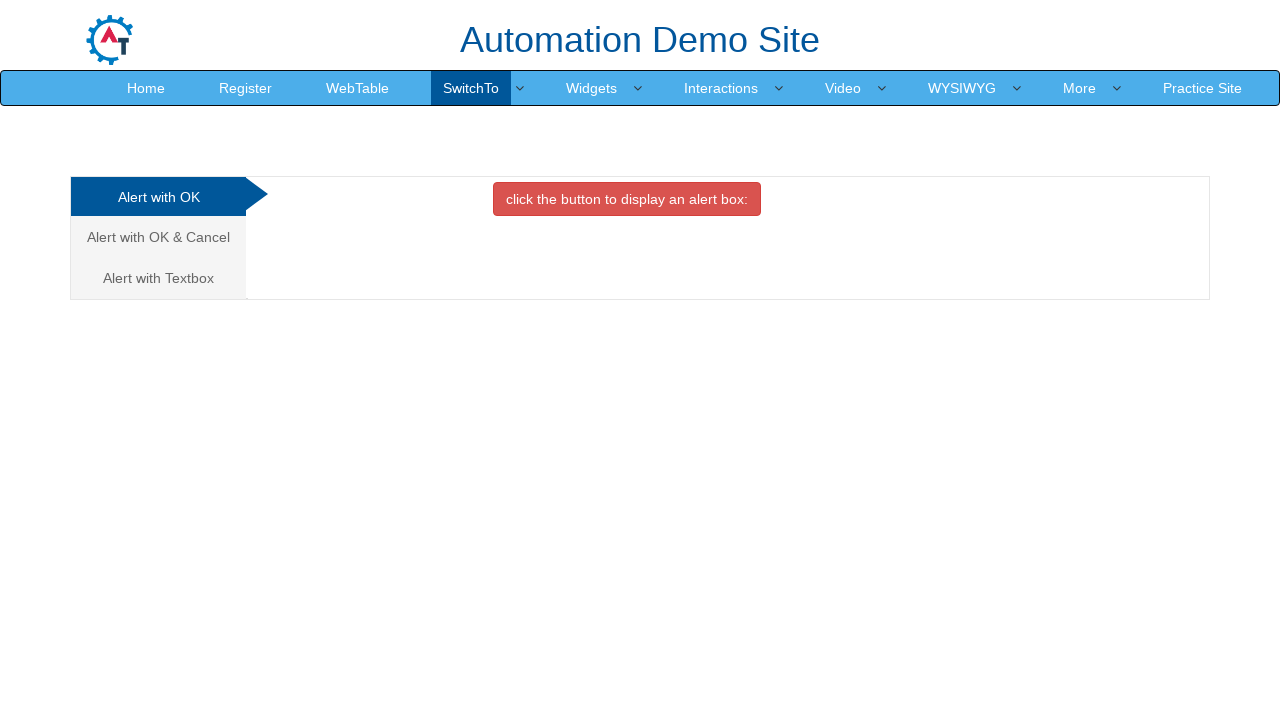

Clicked on 'Alert with OK & Cancel' tab at (158, 237) on xpath=//a[text()='Alert with OK & Cancel ']
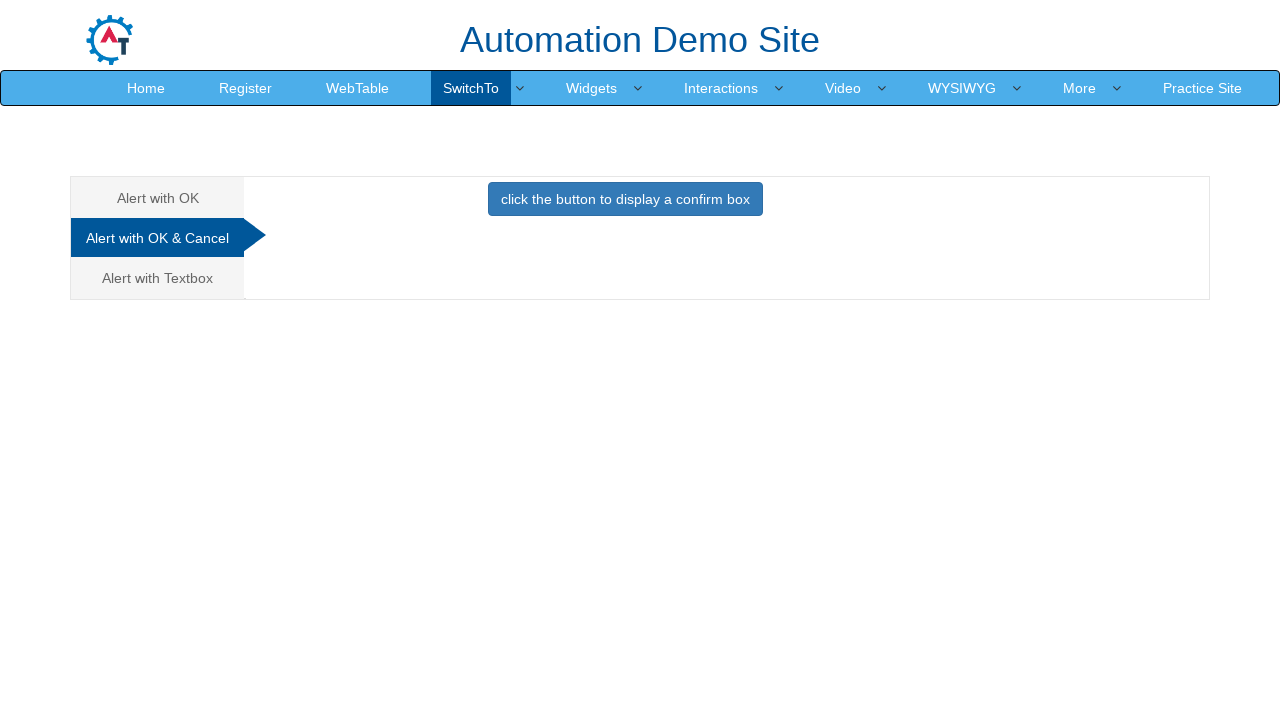

Clicked button to display confirm box at (625, 199) on xpath=//button[text()='click the button to display a confirm box ']
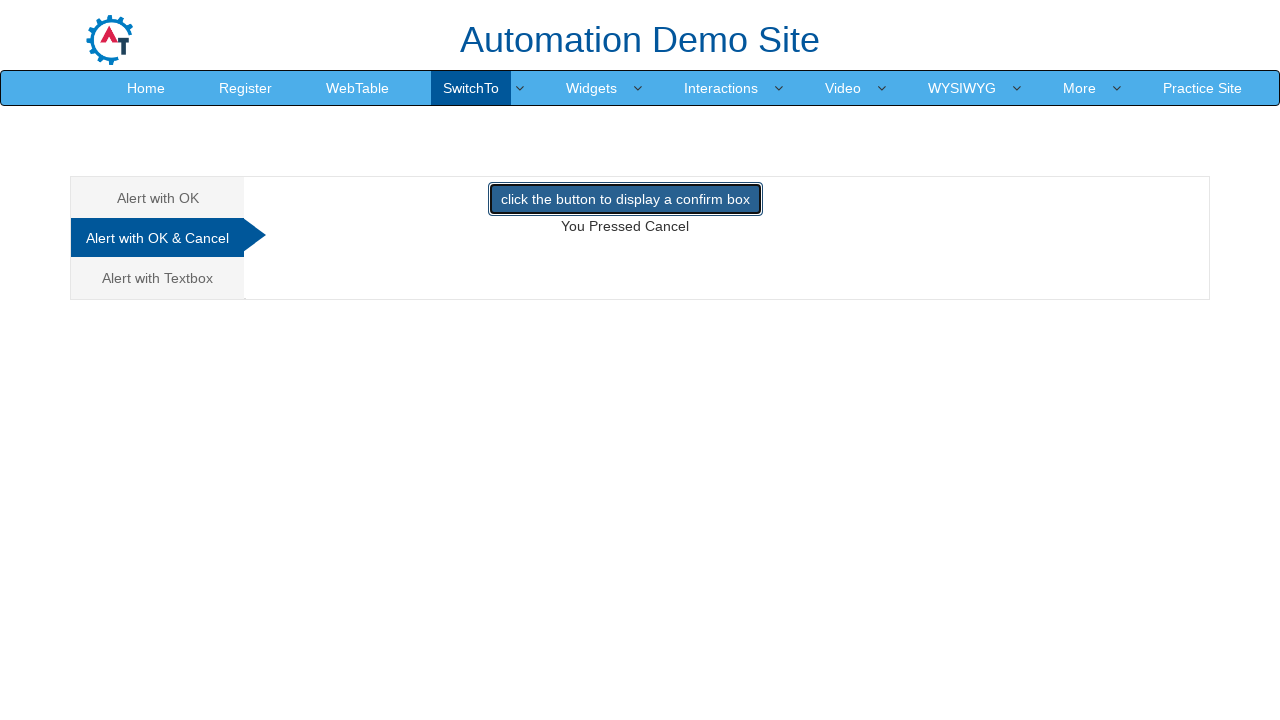

Set up dialog handler to dismiss alert
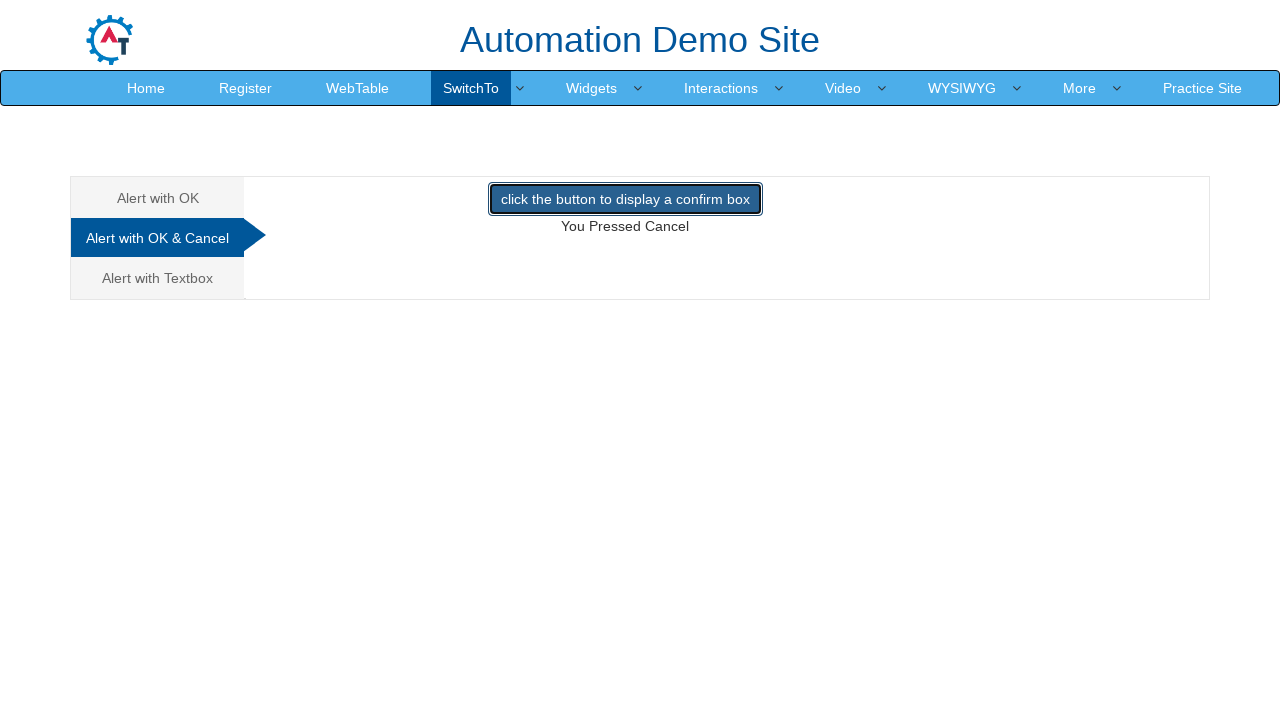

Waited for demo element to display result
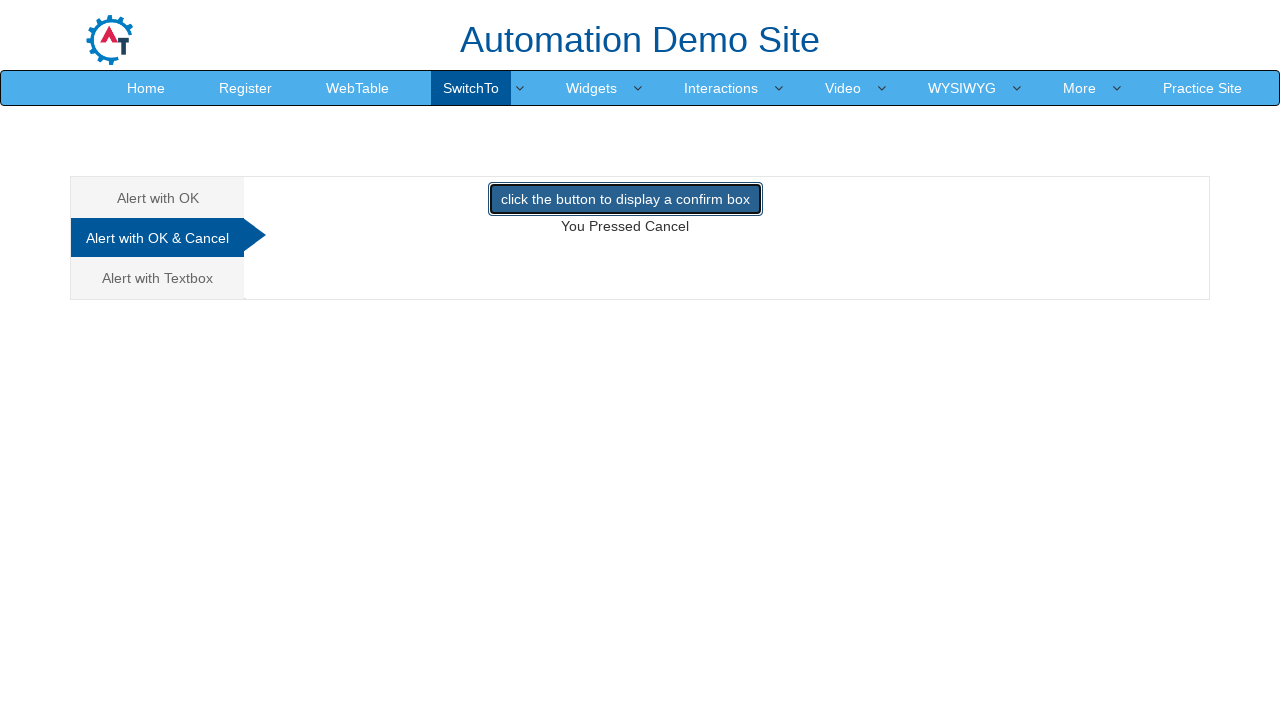

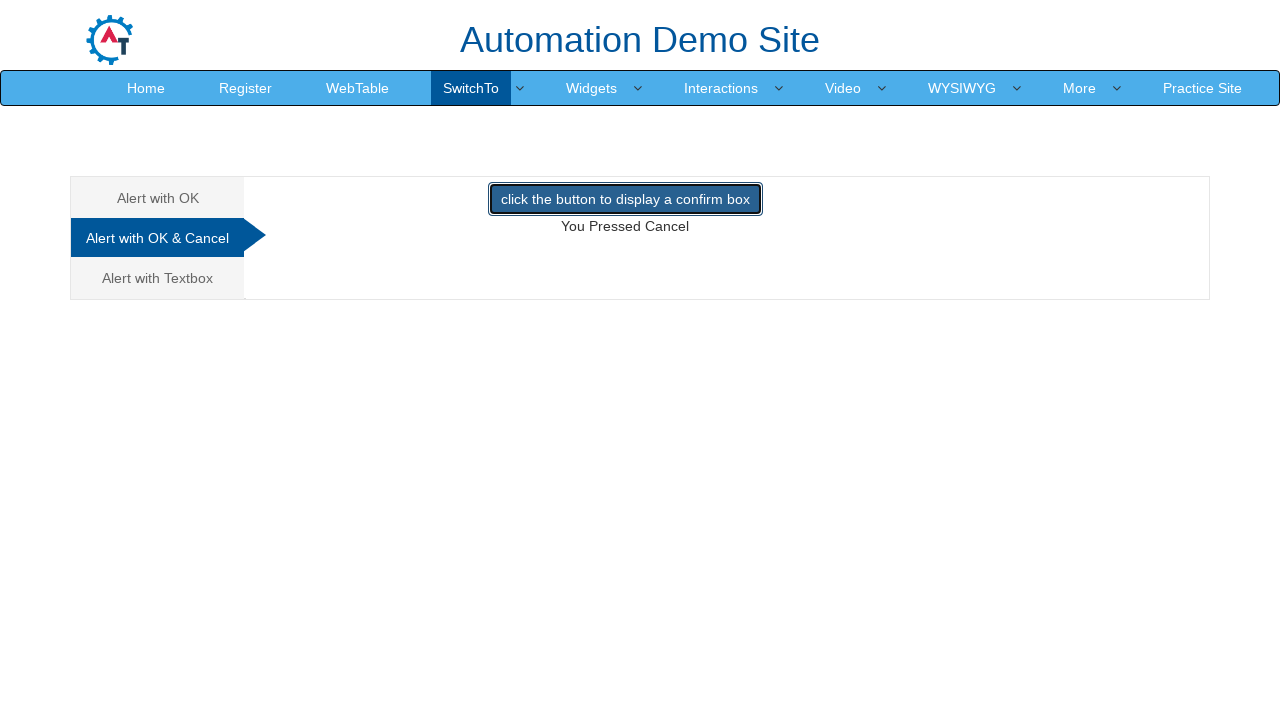